Tests JavaScript alert handling by navigating to the JavaScript Alerts page, triggering an alert, accepting it, and verifying the success message is displayed.

Starting URL: https://the-internet.herokuapp.com

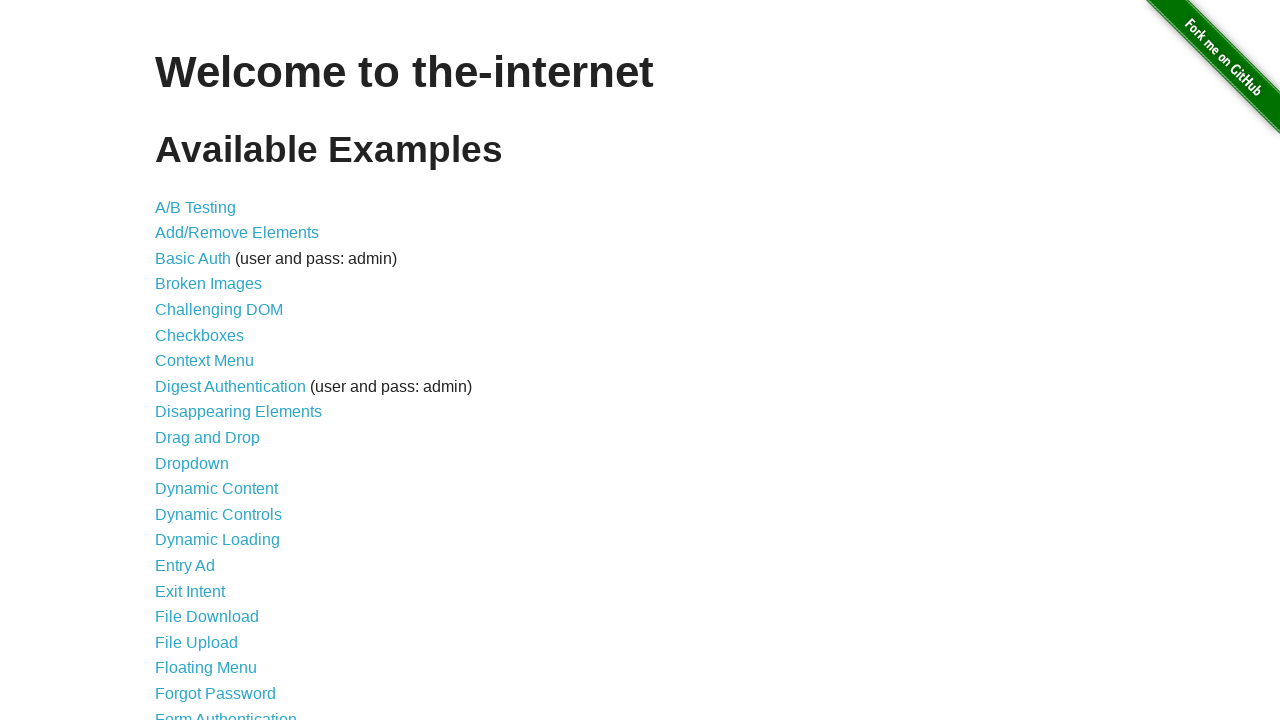

Navigated to the-internet.herokuapp.com homepage
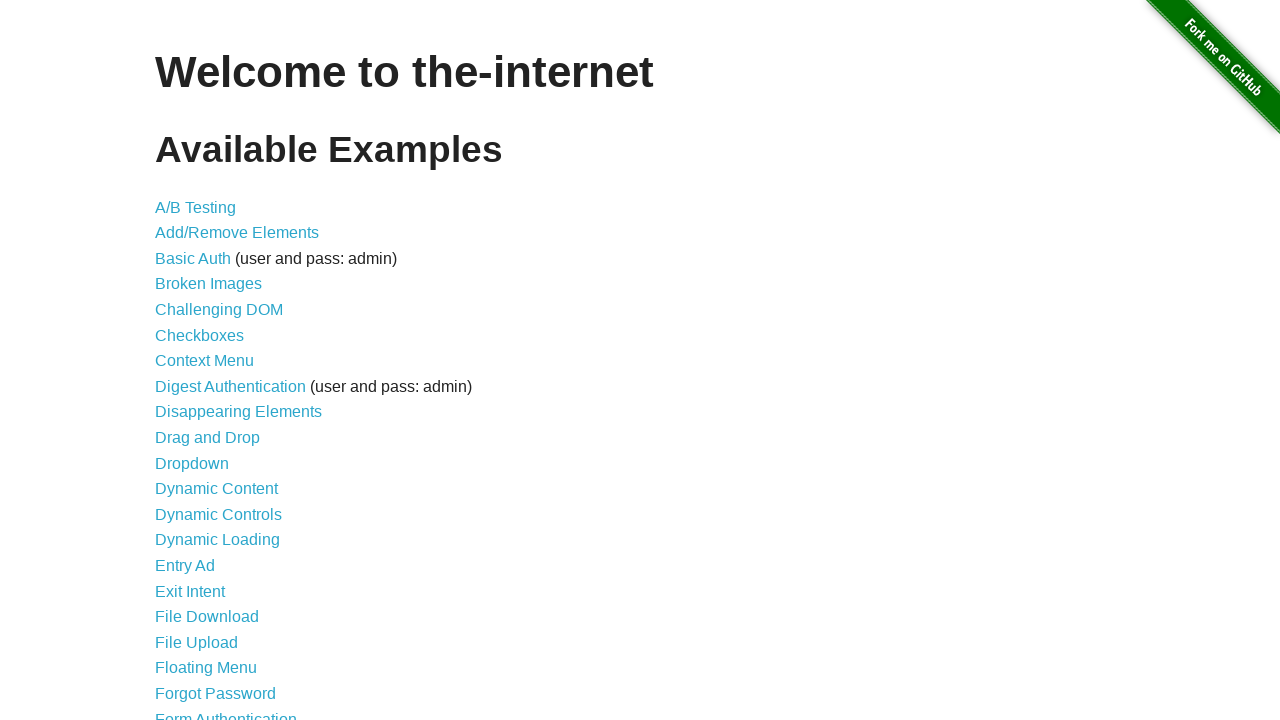

Clicked on 'JavaScript Alerts' link to navigate to alerts page at (214, 361) on text=JavaScript Alerts
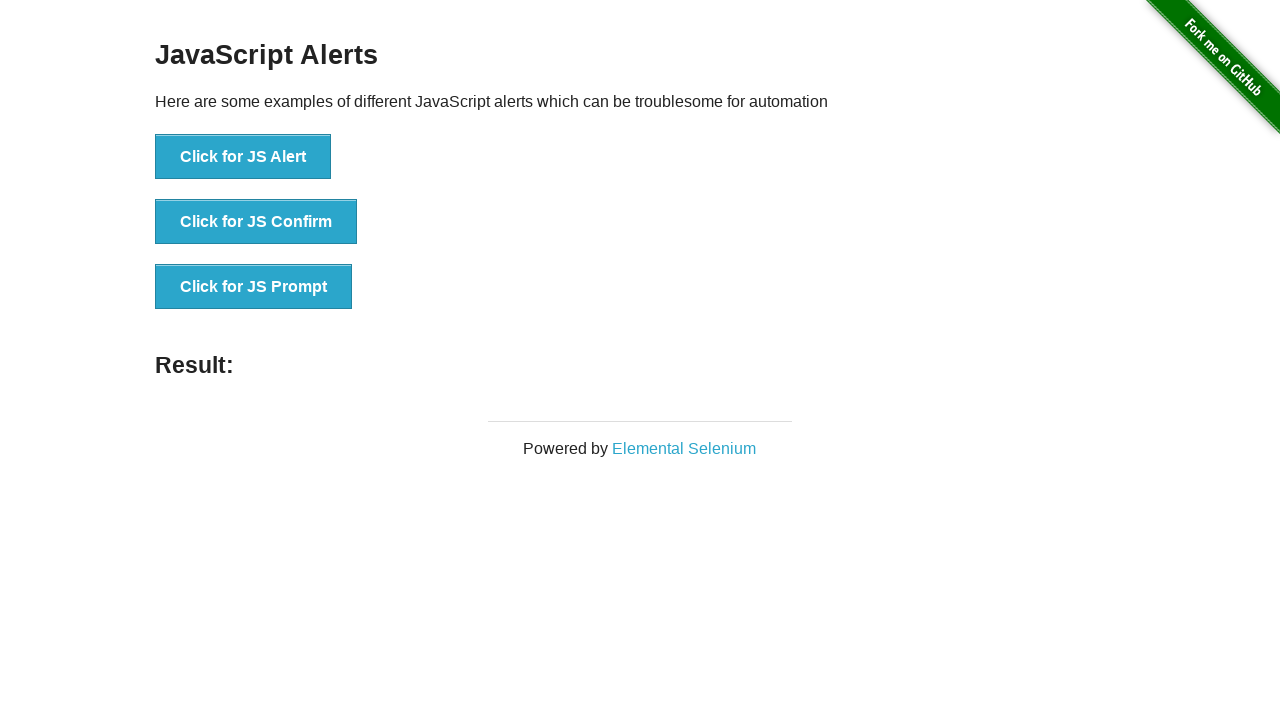

Set up dialog handler to accept alerts
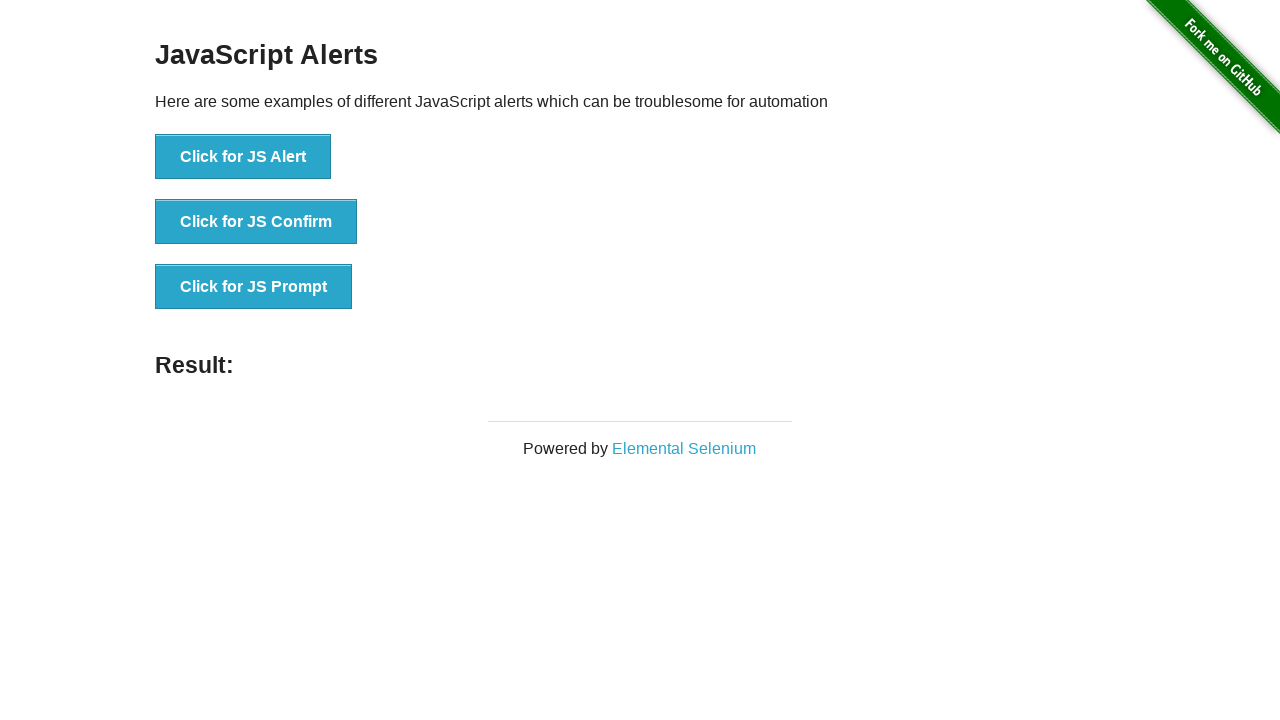

Clicked button to trigger JavaScript alert at (243, 157) on button[onclick='jsAlert()']
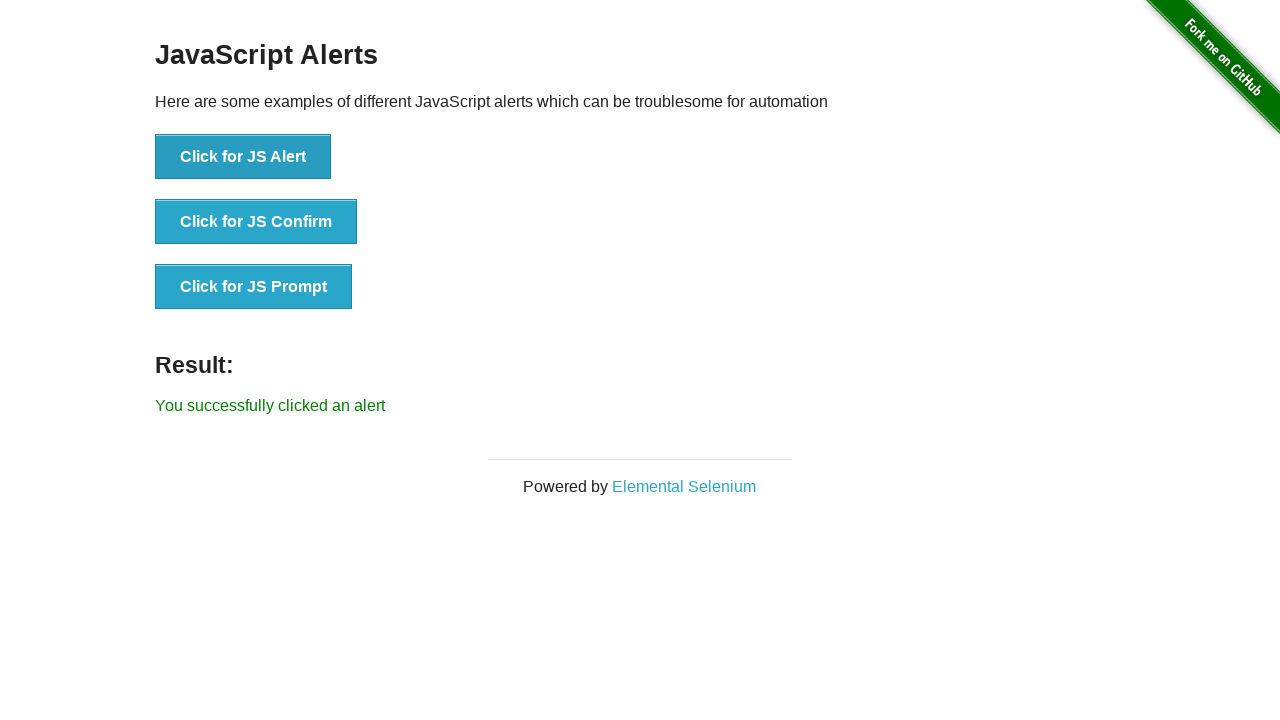

Waited for result message element to appear
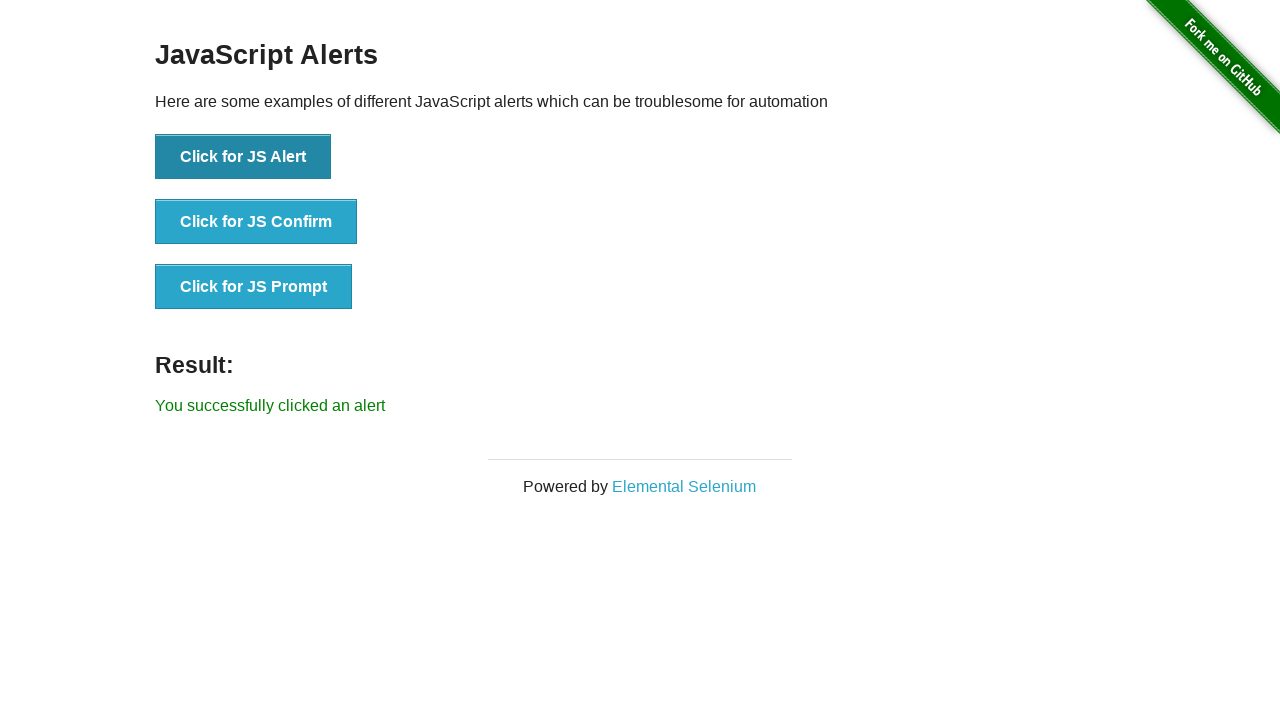

Retrieved result message text content
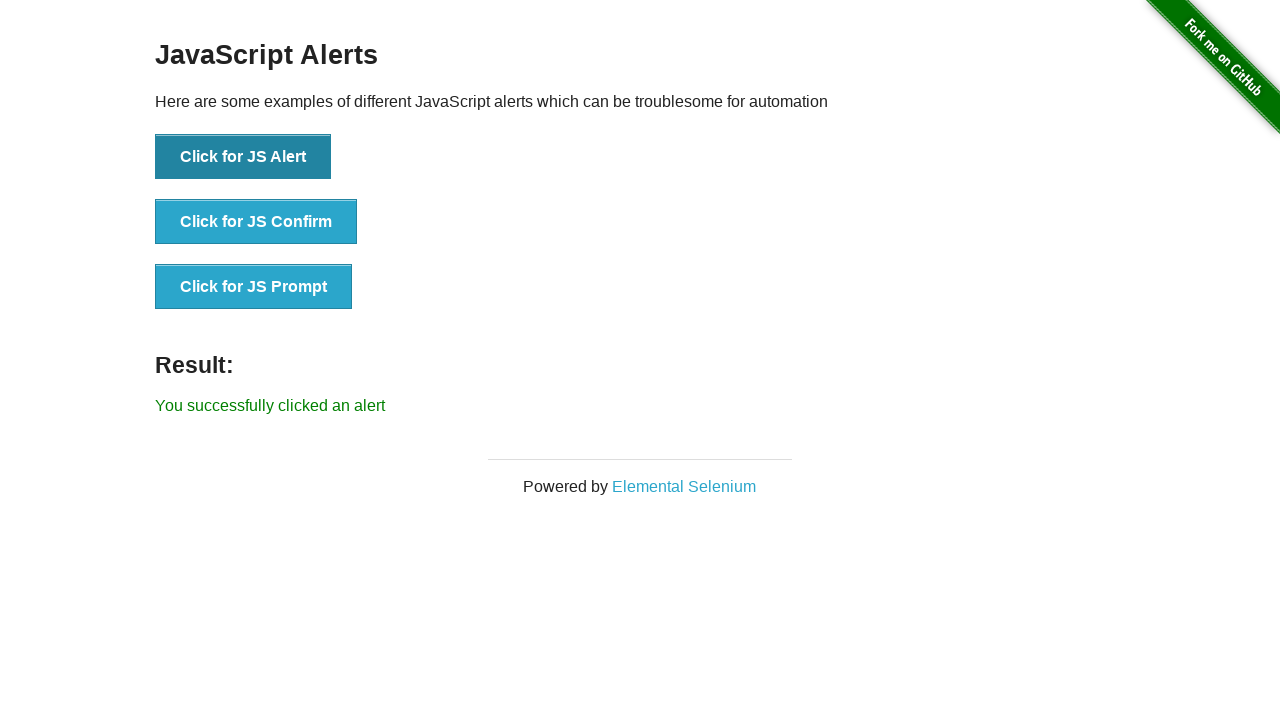

Verified success message 'You successfully clicked an alert' is displayed
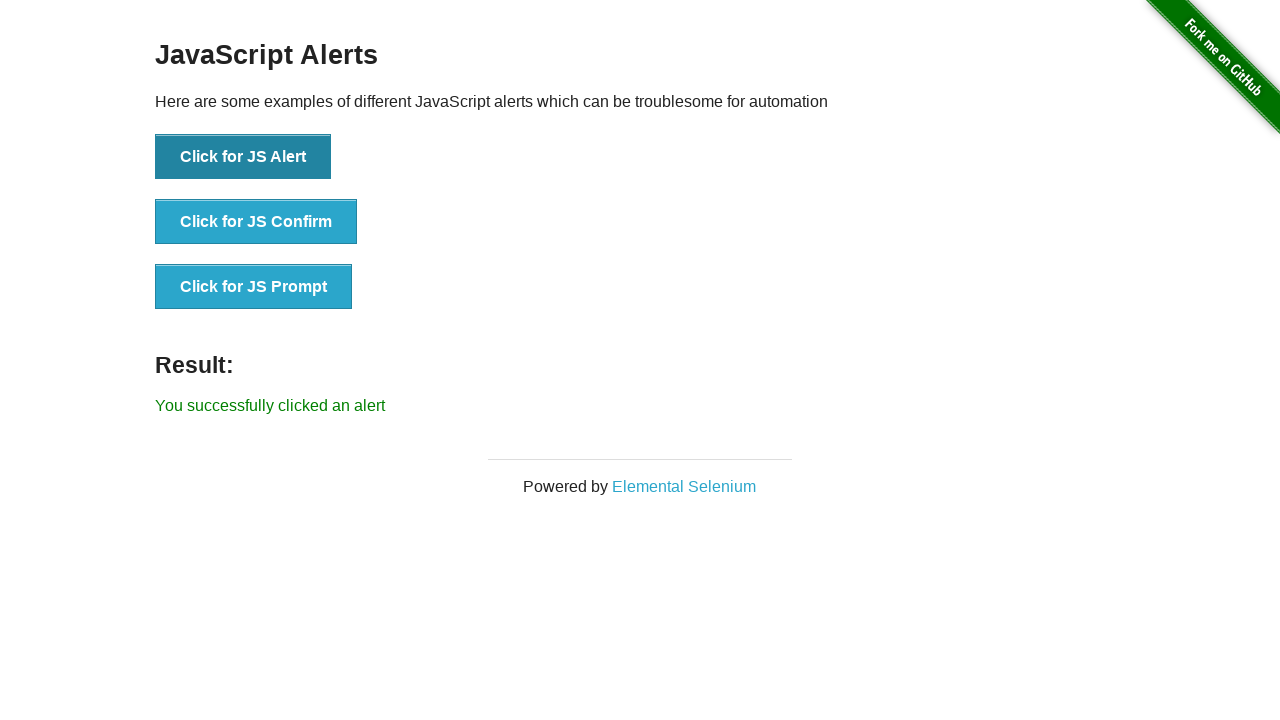

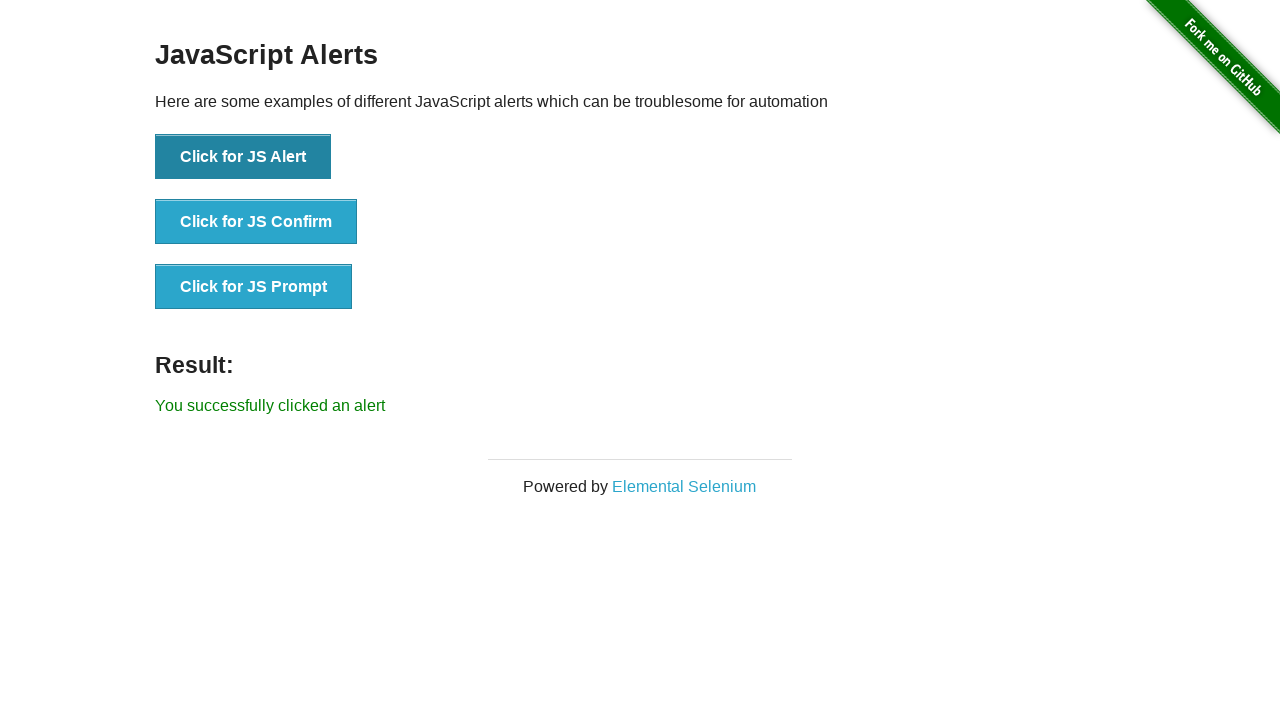